Tests JavaScript confirmation alert by clicking the confirm button, accepting the dialog, verifying the OK message, then dismissing the dialog and verifying the Cancel message.

Starting URL: https://loopcamp.vercel.app/javascript-alerts.html

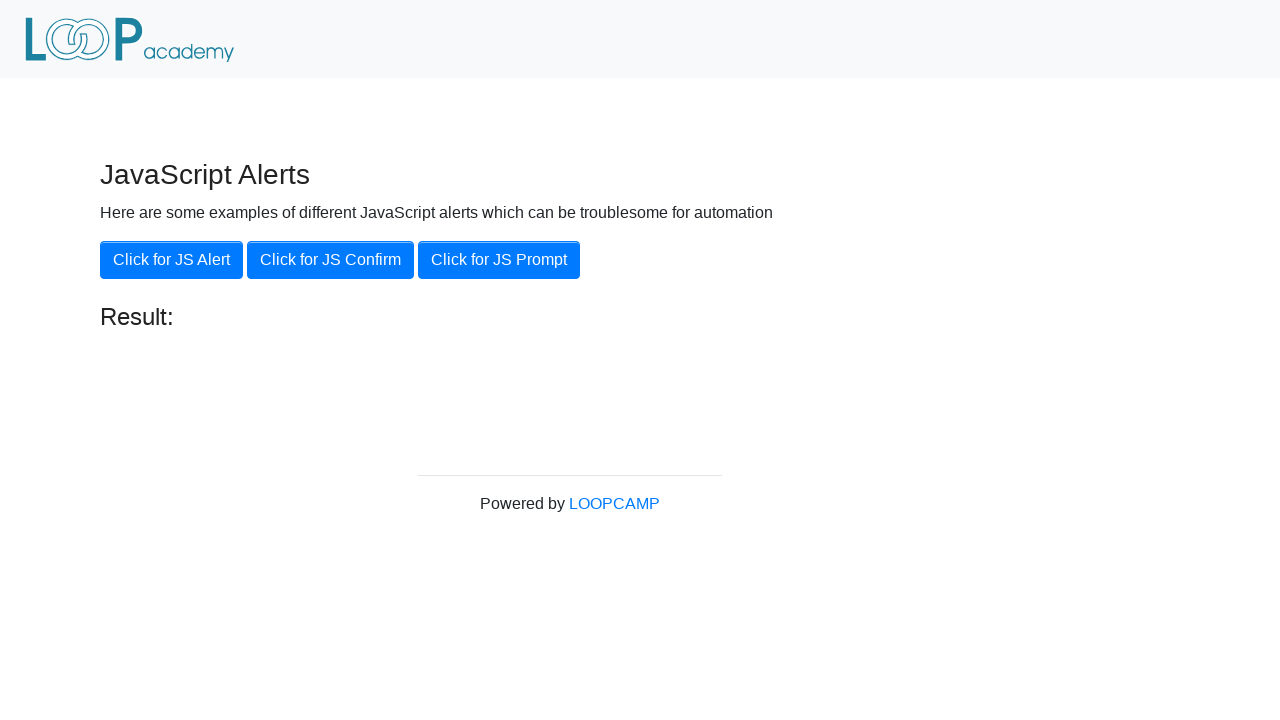

Set up dialog handler to accept the confirmation alert
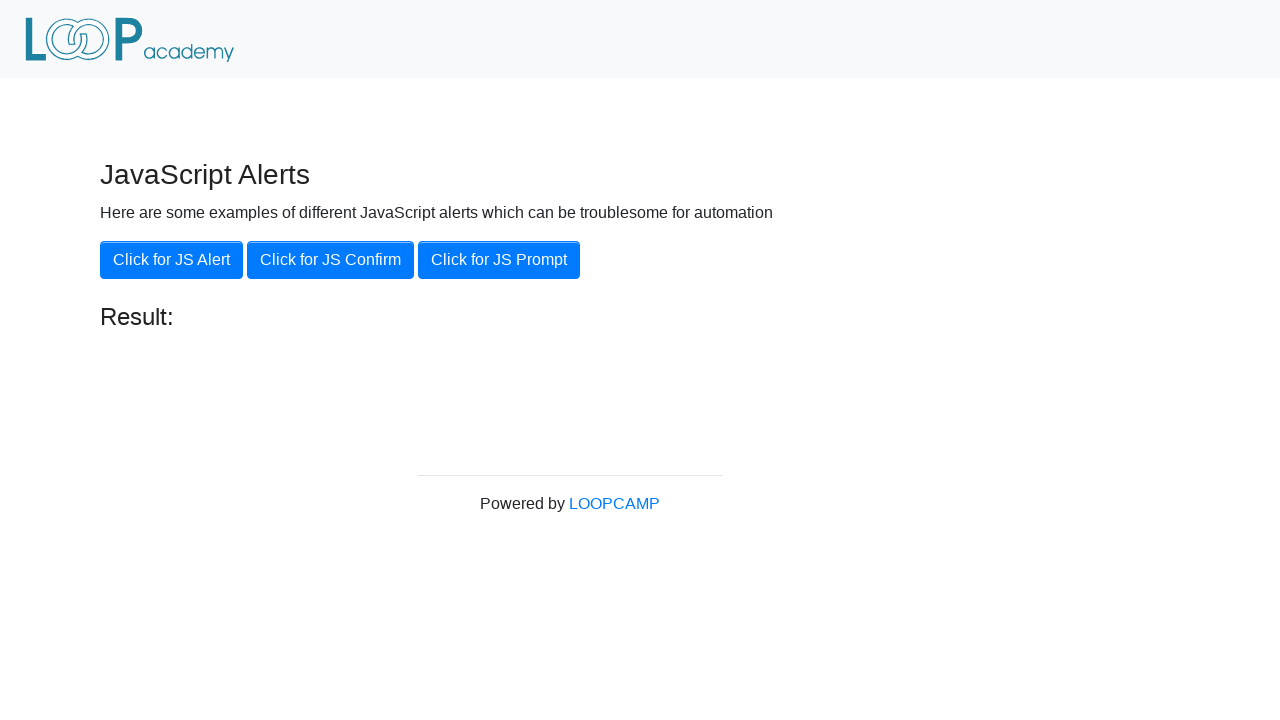

Clicked the JS Confirm button at (330, 260) on xpath=//button[@onclick='jsConfirm()']
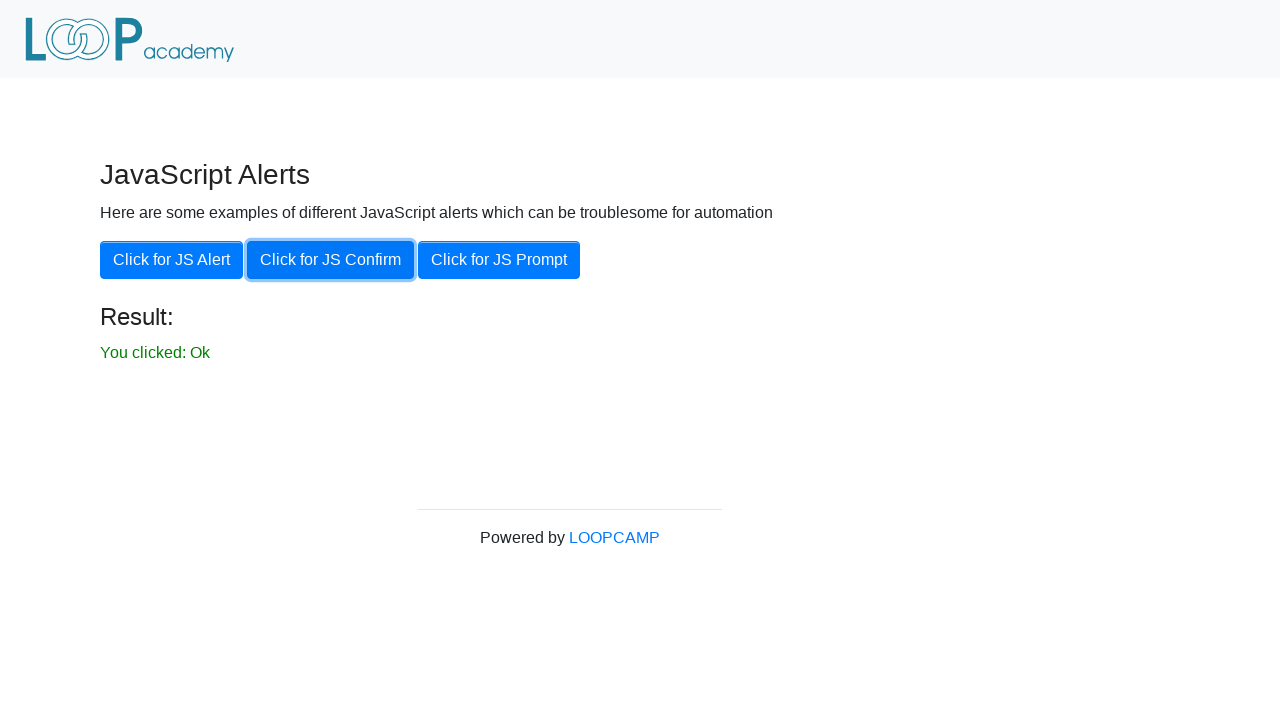

Result message element loaded after accepting dialog
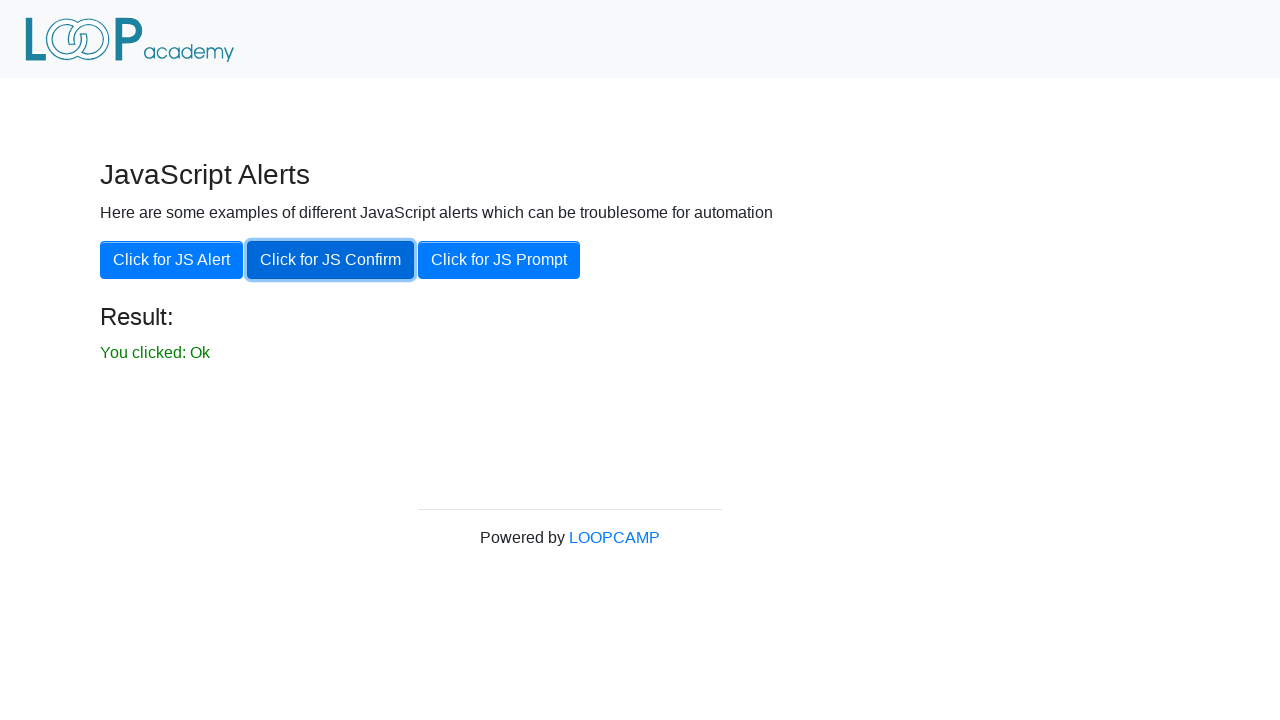

Located the result element
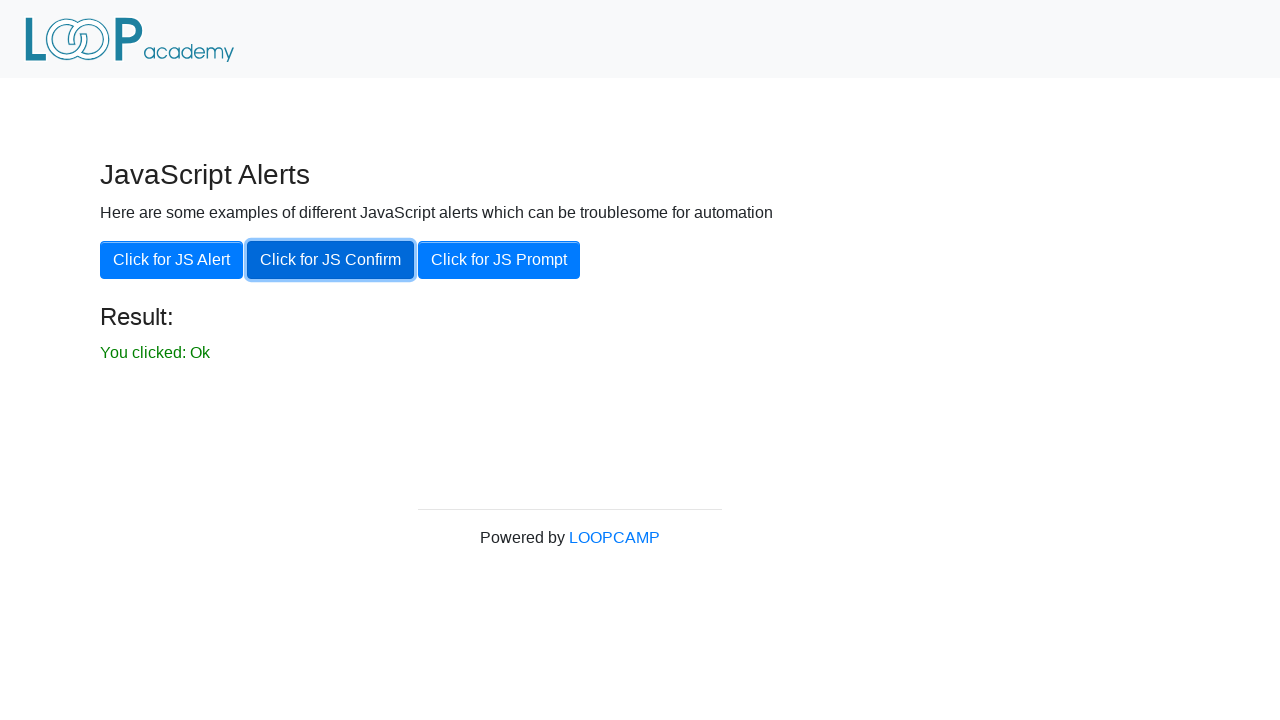

Retrieved the result message text content
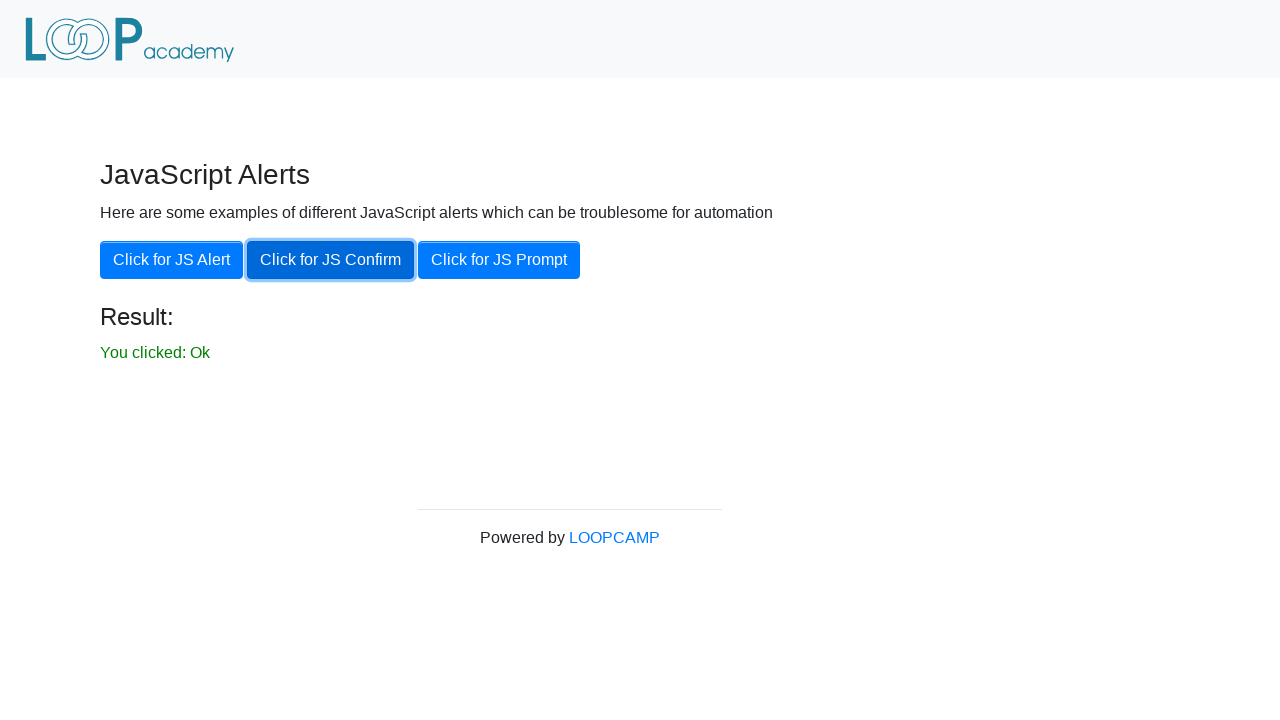

Verified that result message contains 'You clicked: Ok'
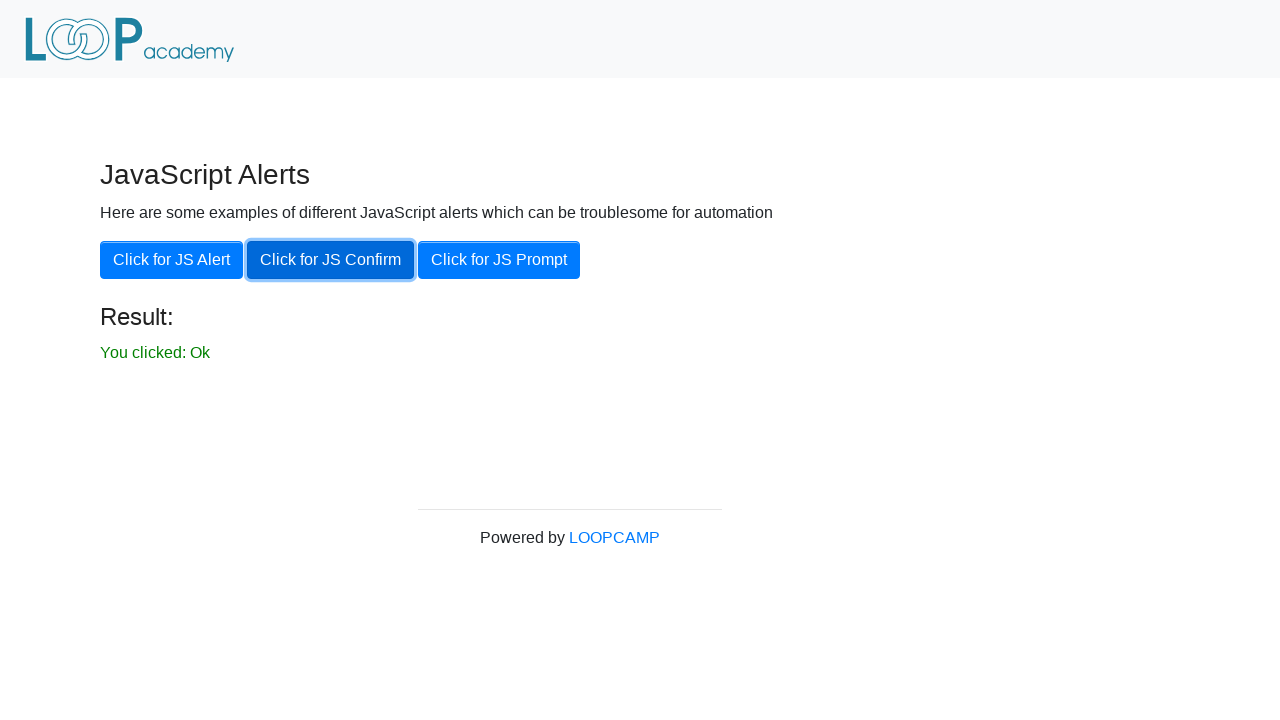

Set up dialog handler to dismiss the confirmation alert
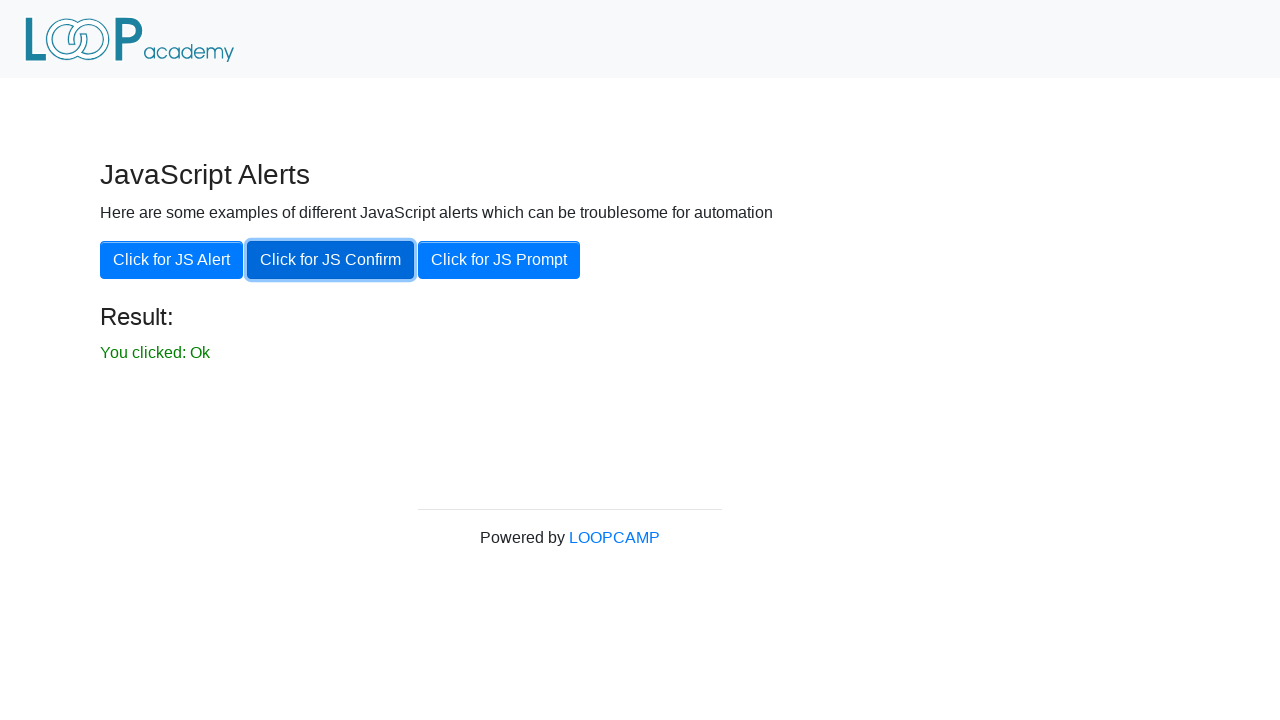

Clicked the JS Confirm button again at (330, 260) on xpath=//button[@onclick='jsConfirm()']
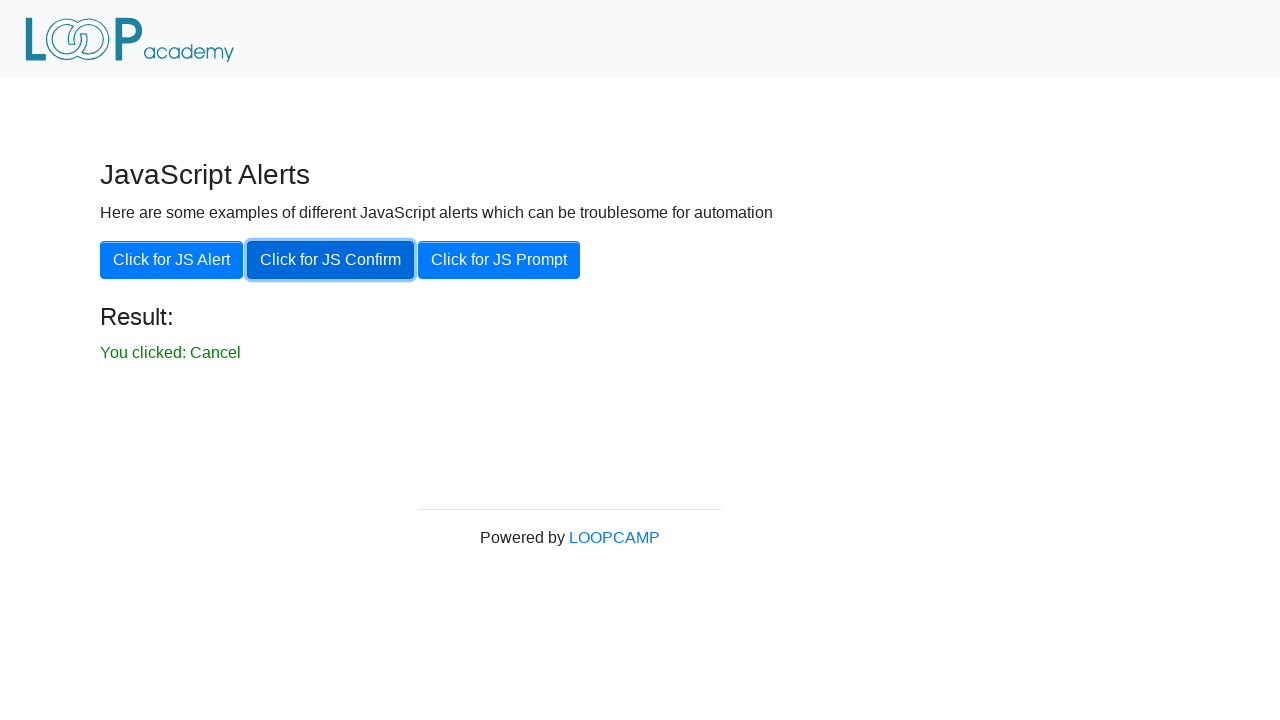

Result message element loaded after dismissing dialog
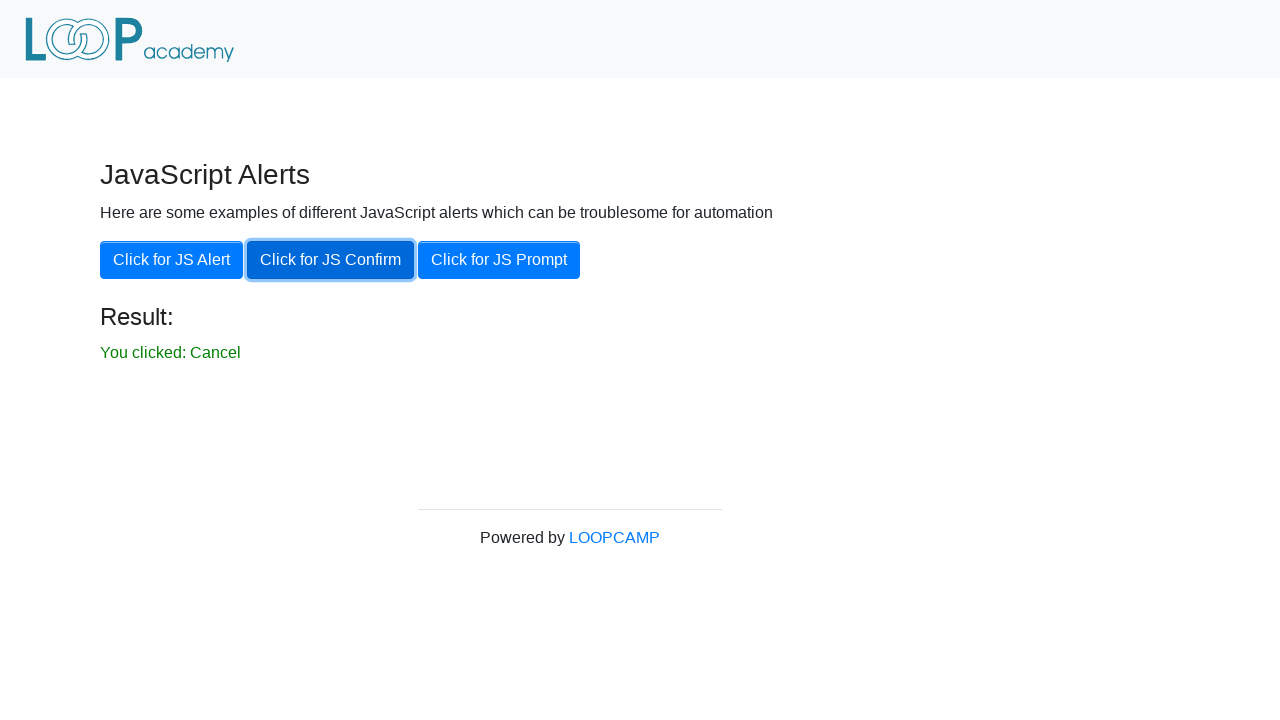

Retrieved the result message text content after dismissal
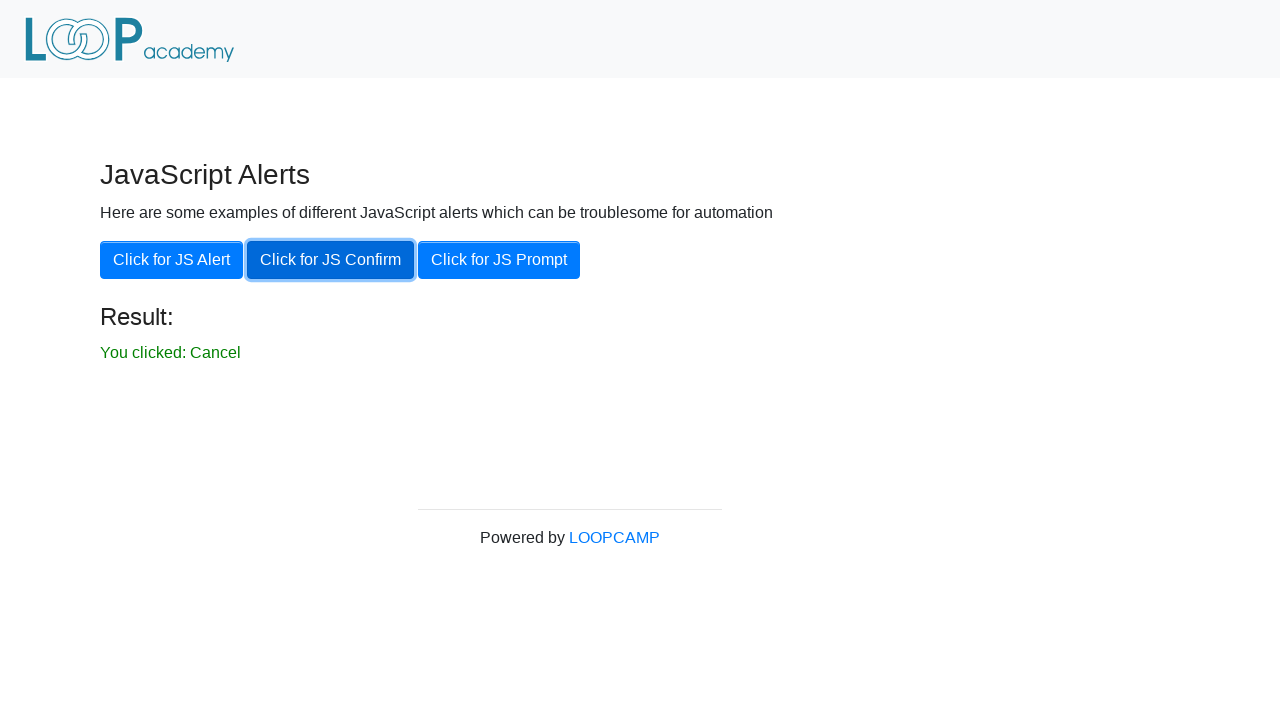

Verified that result message contains 'You clicked: Cancel'
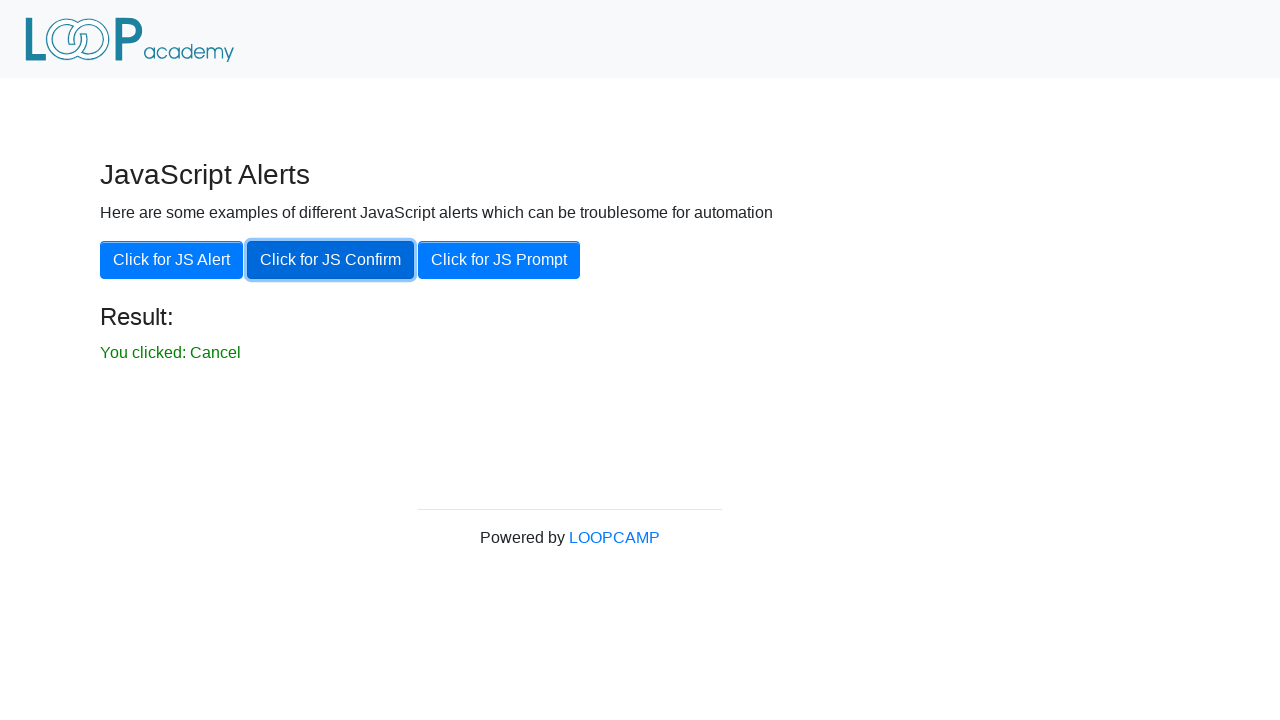

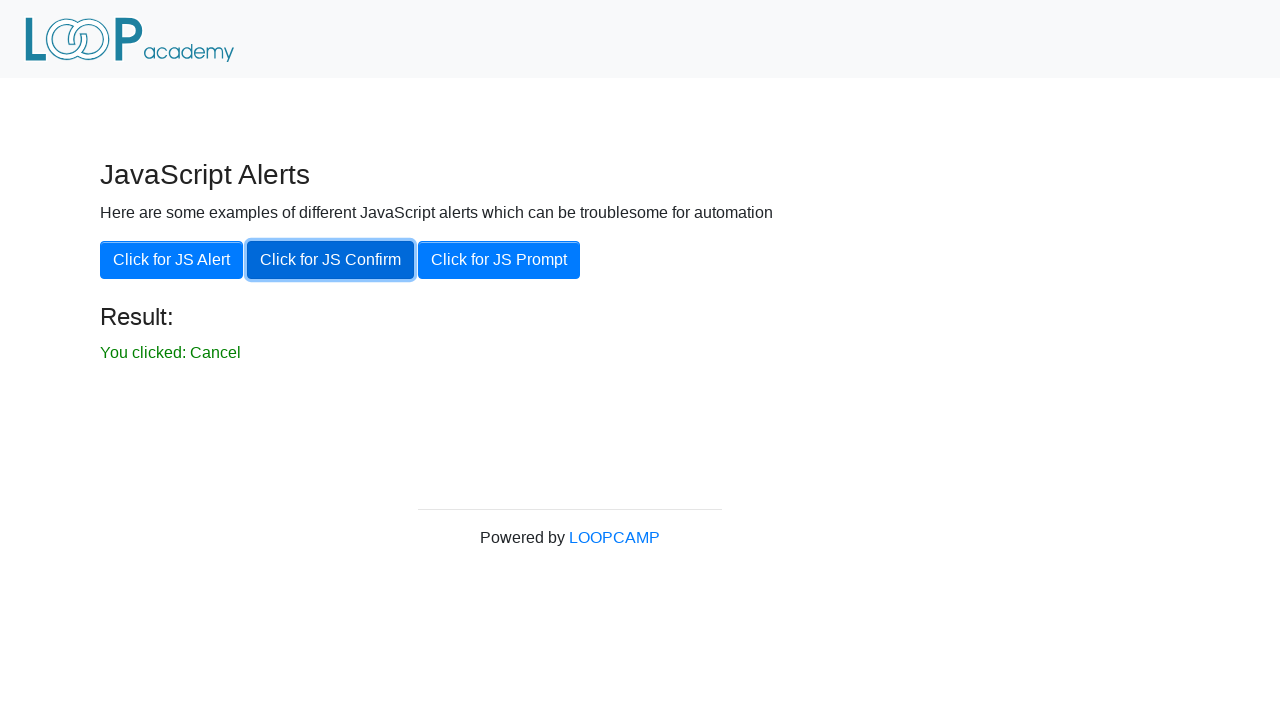